Tests add-to-cart functionality by clicking the add to cart button on a product and verifying the product appears in the cart

Starting URL: https://bstackdemo.com/

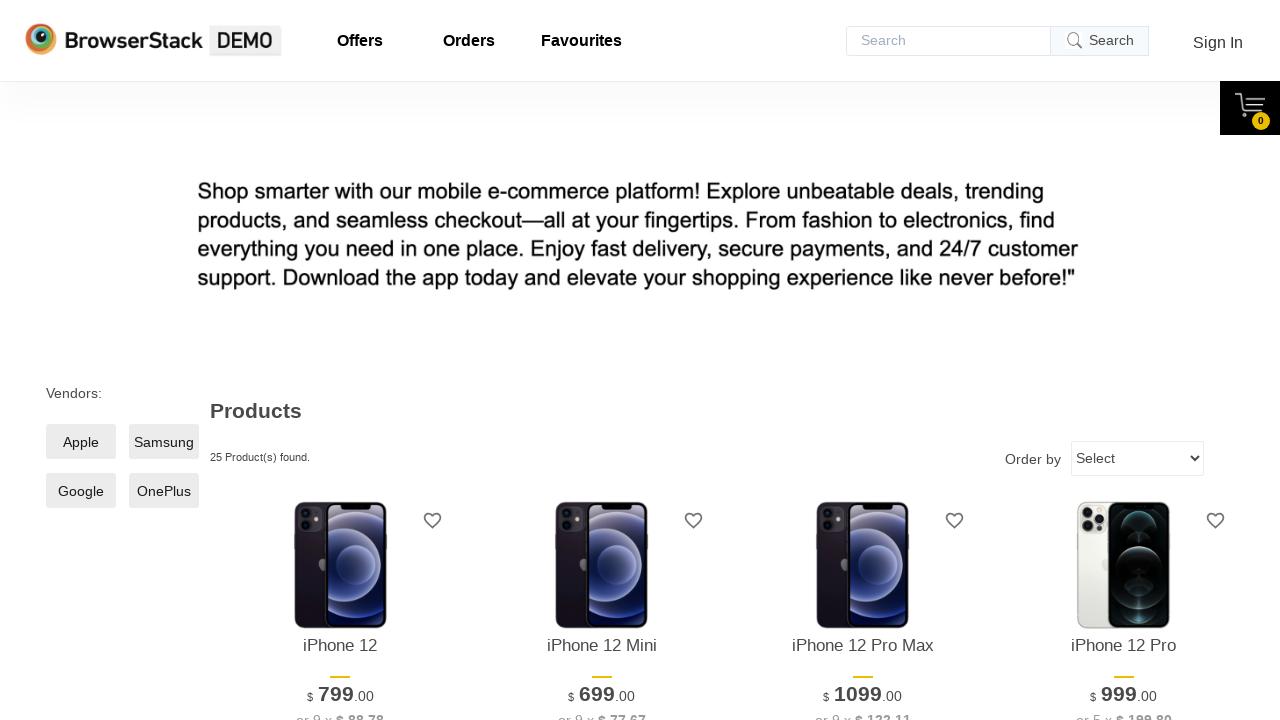

Navigated to BStack Demo website
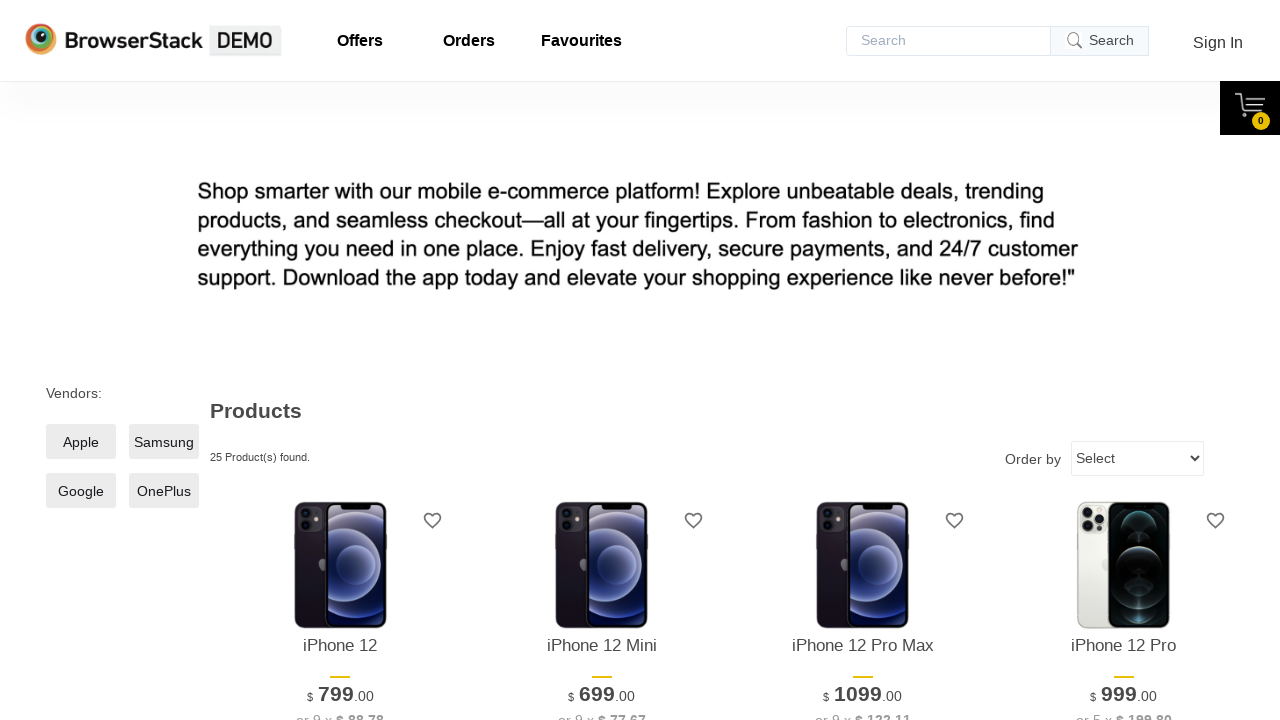

Retrieved product name from first product
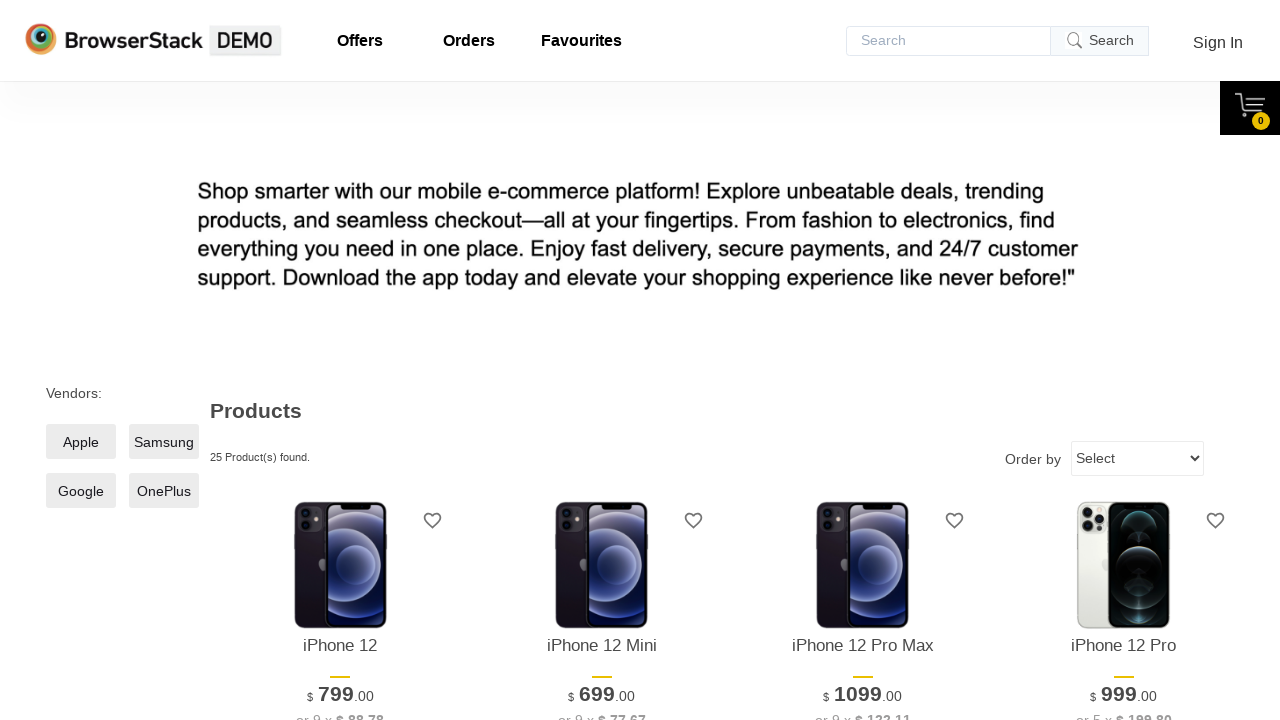

Clicked add to cart button on product at (863, 361) on #\33 > .shelf-item__buy-btn
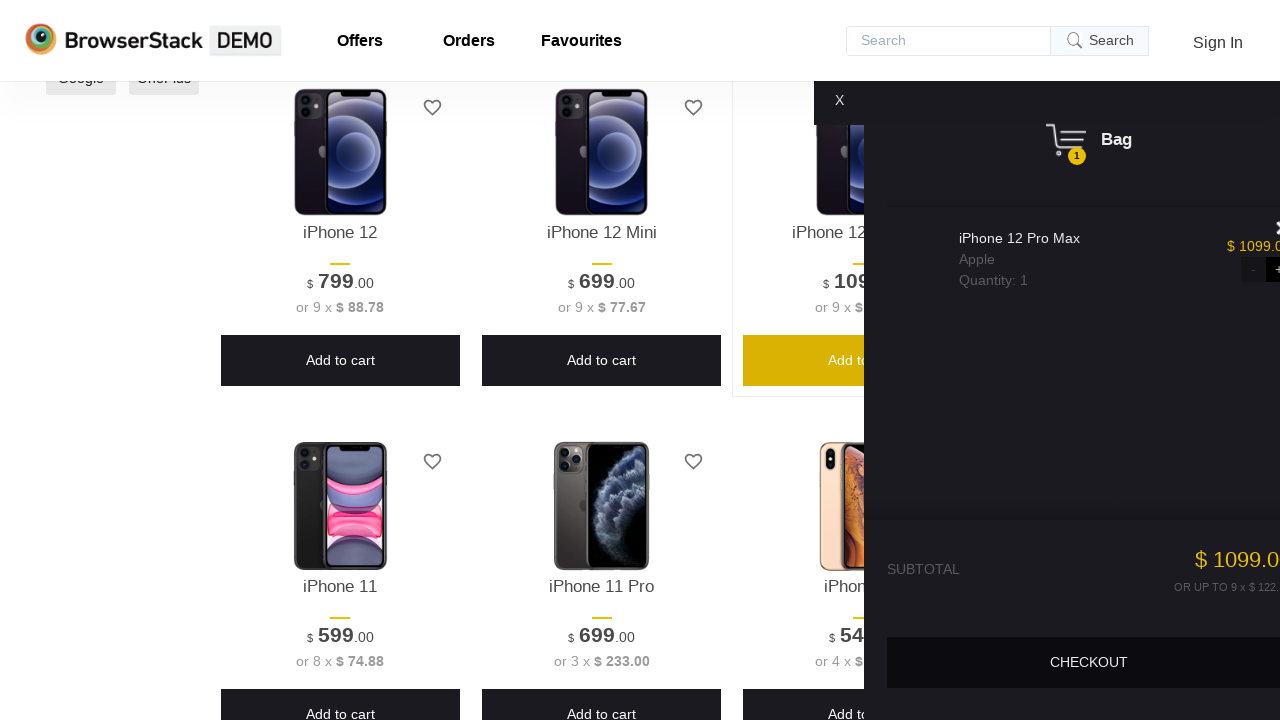

Cart opened successfully
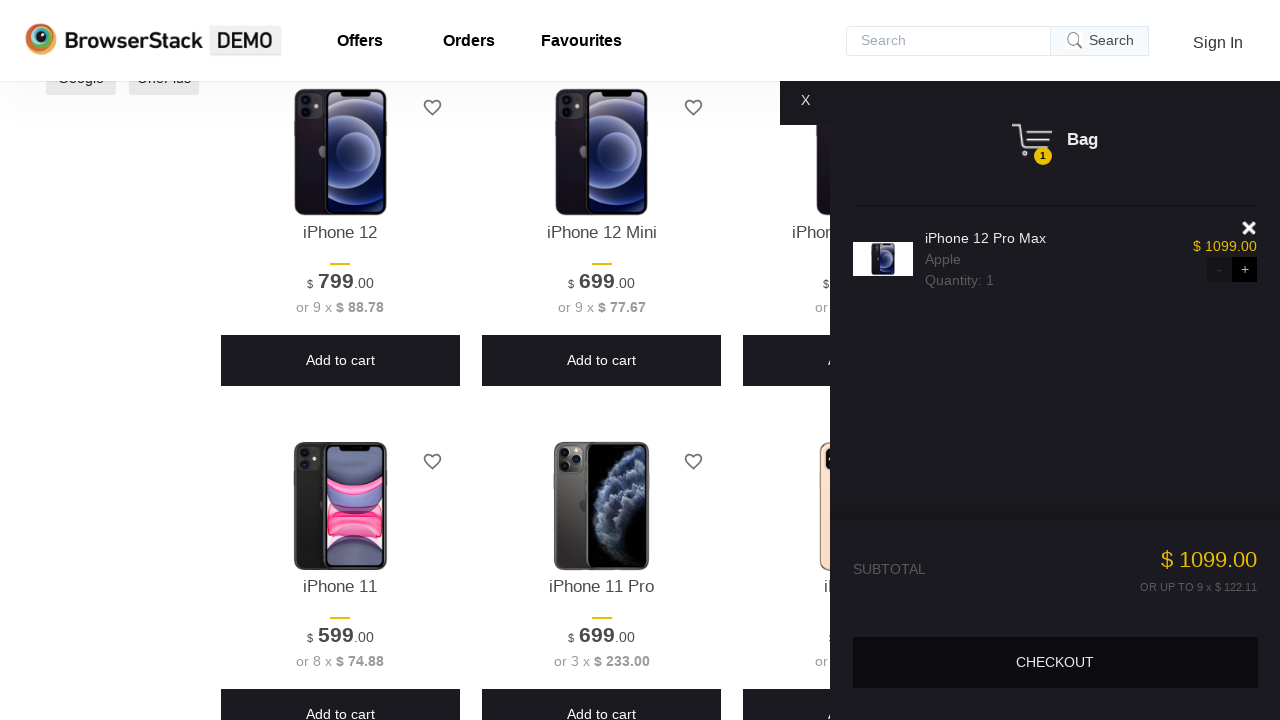

Retrieved product name from shopping cart
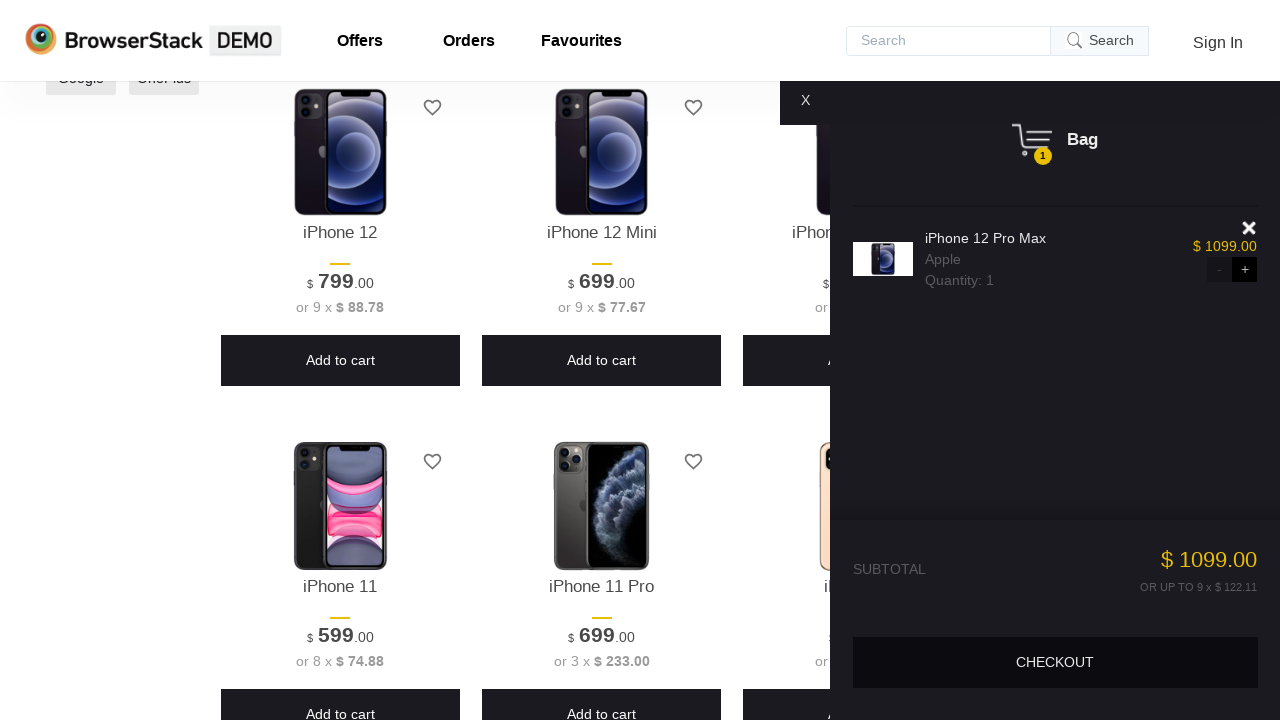

Verified product in cart matches the product added
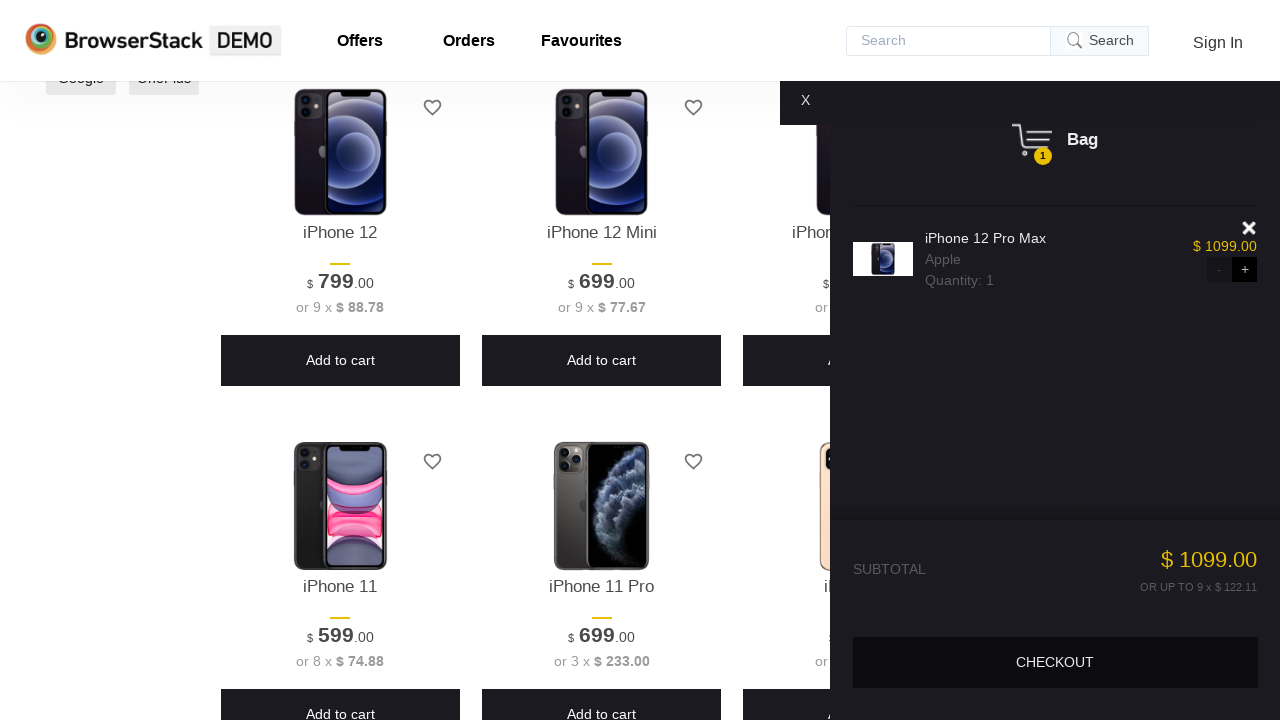

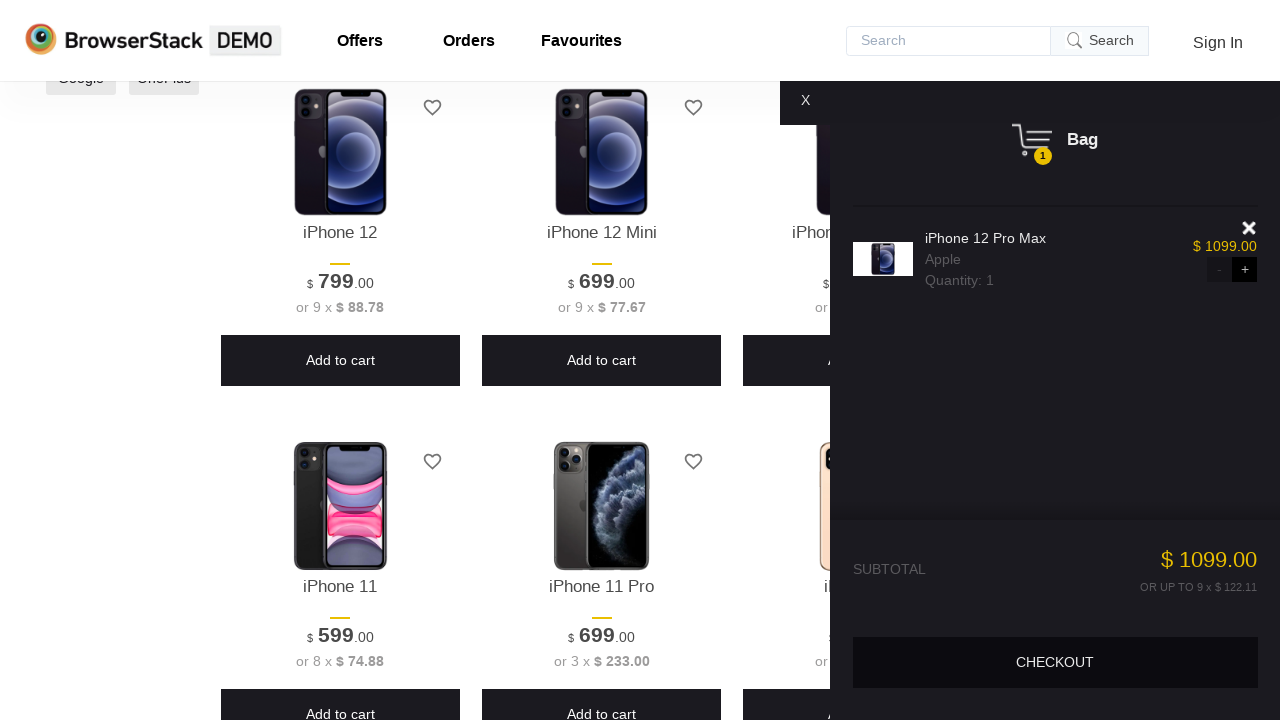